Tests browser navigation methods by navigating to Rediff, clicking a link, using browser back/forward buttons, filling a form field, and refreshing the page

Starting URL: https://www.rediff.com/

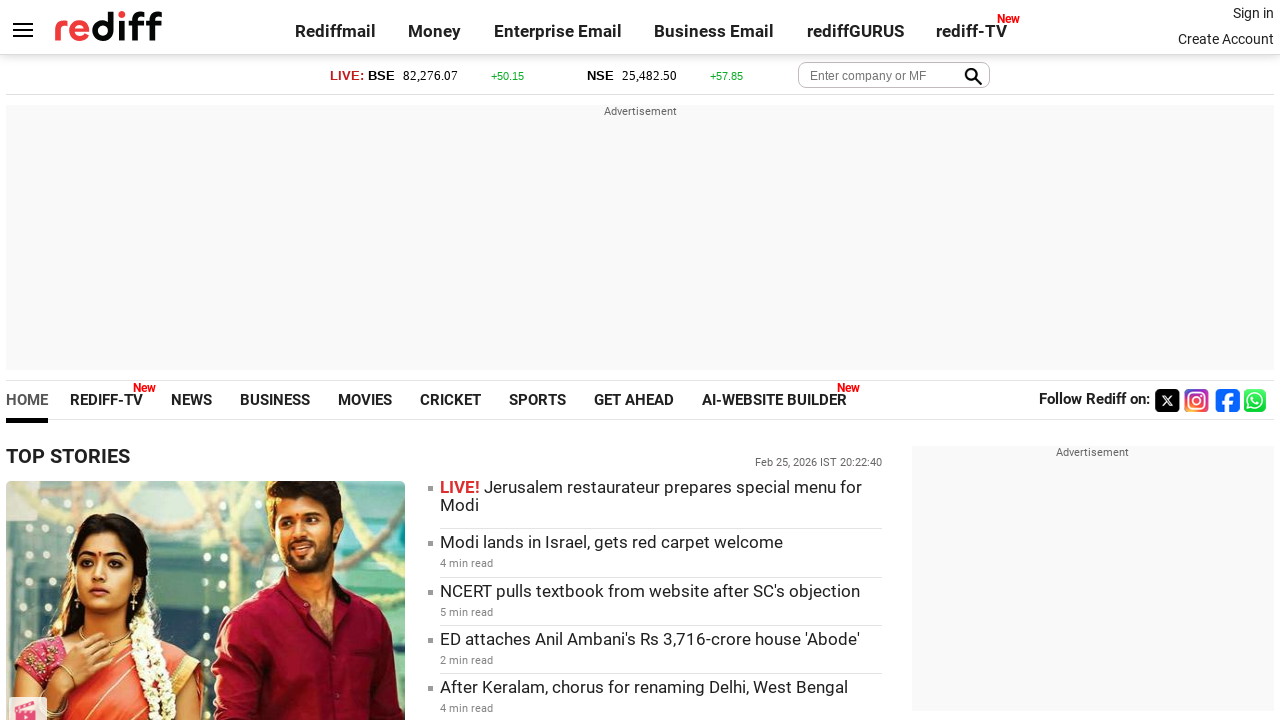

Clicked on Rediffmail link at (335, 31) on text=Rediffmail
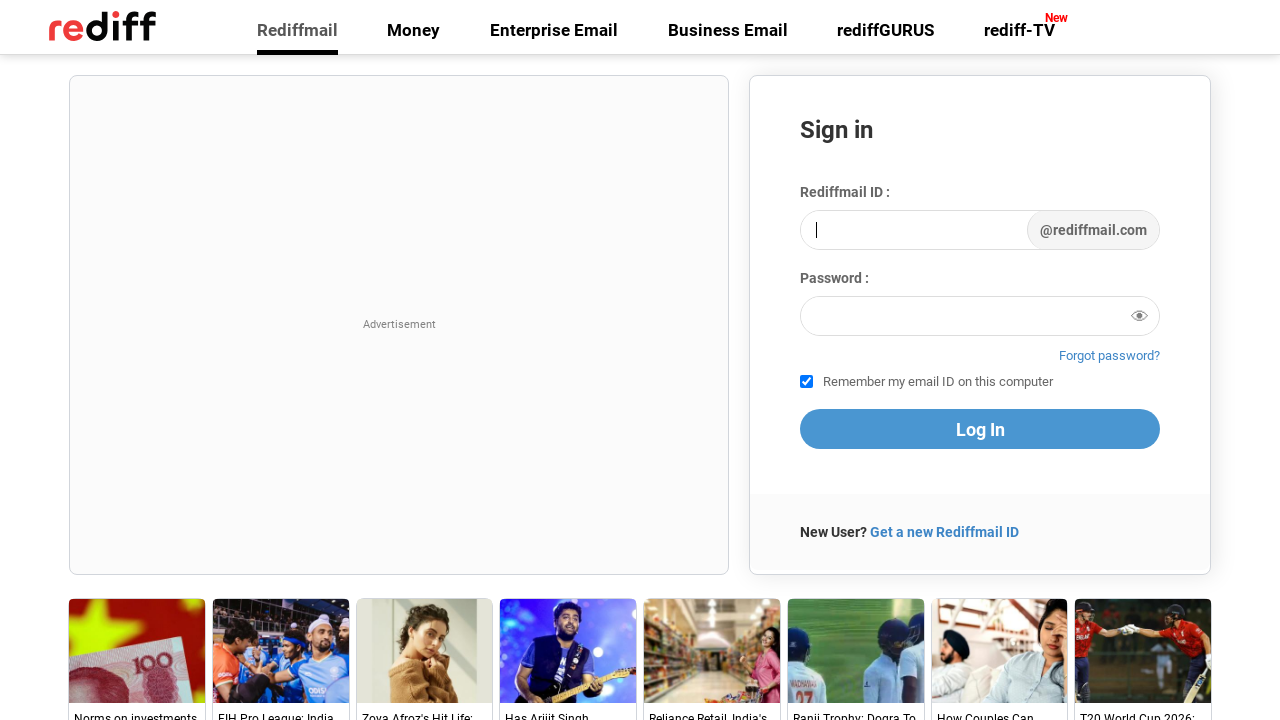

Waited for page to load after clicking Rediffmail
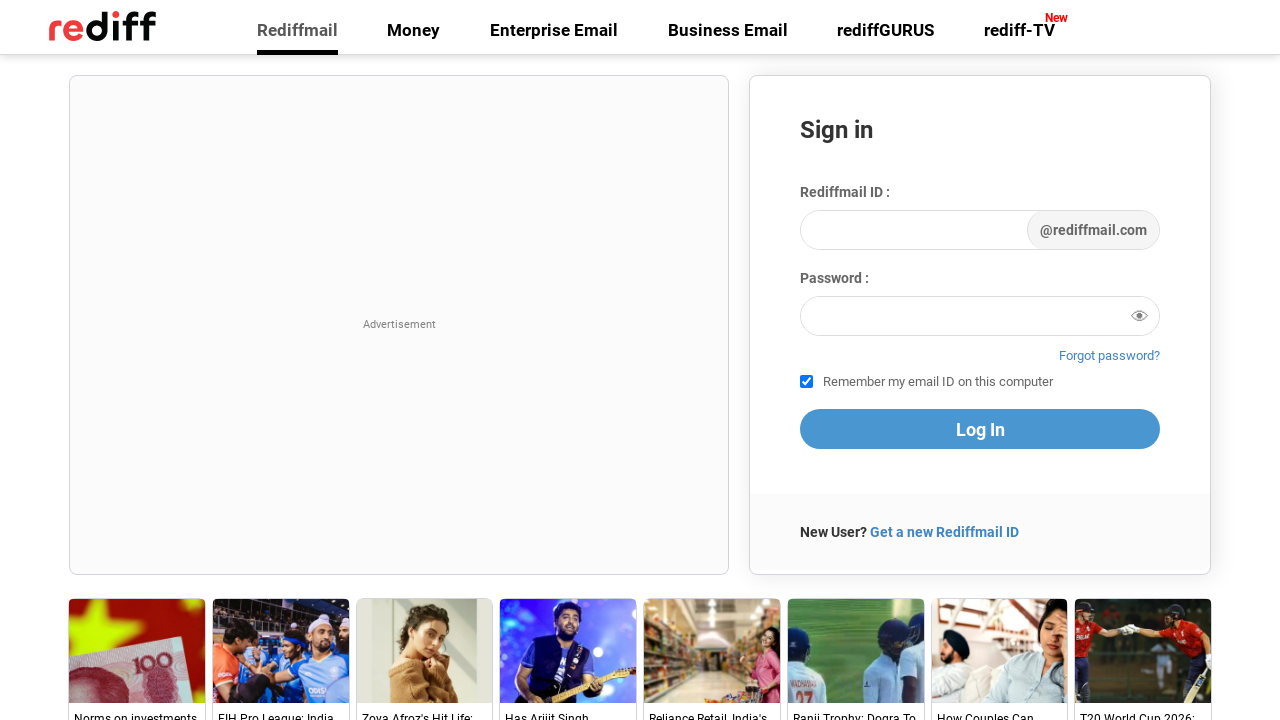

Navigated back to previous page using browser back button
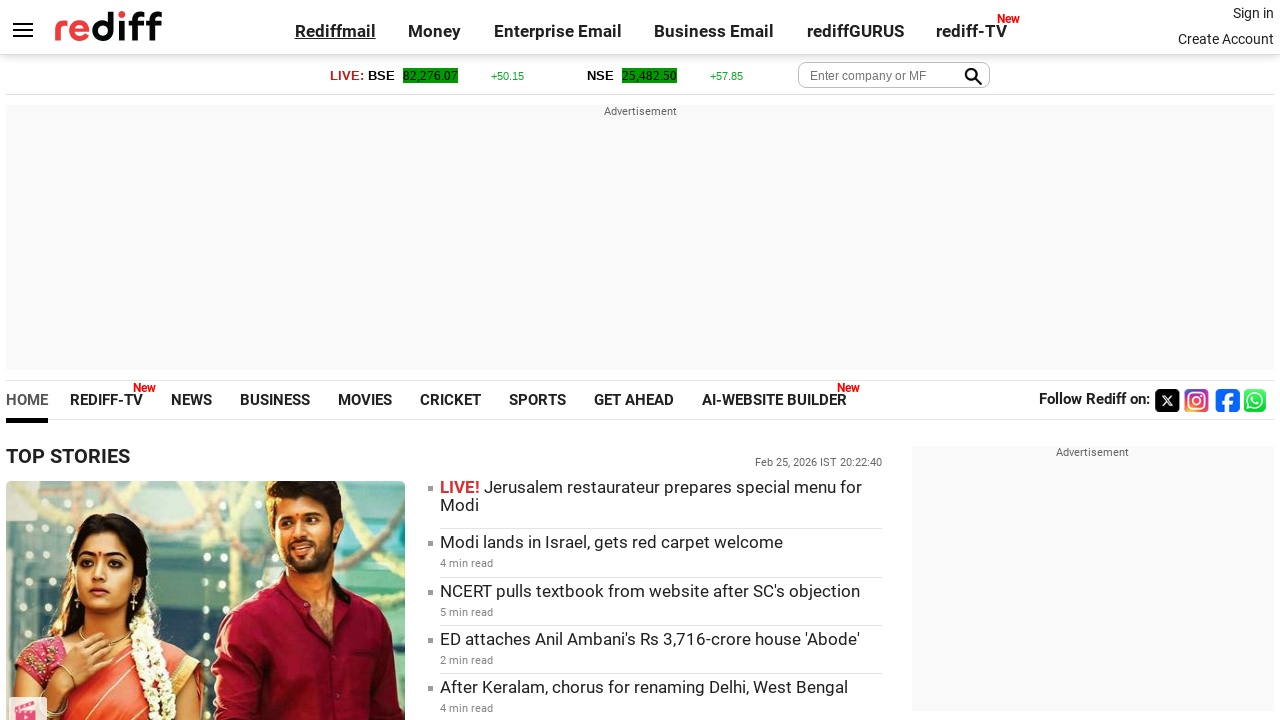

Waited for page to load after going back
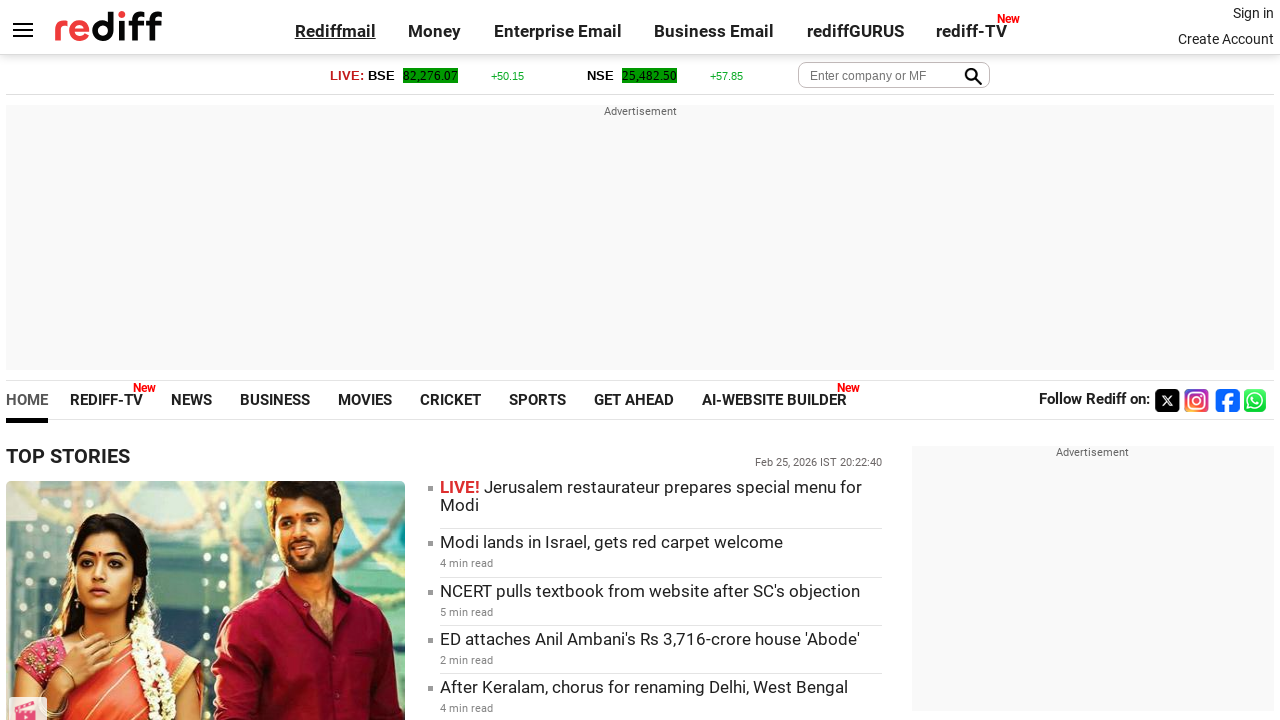

Navigated forward using browser forward button
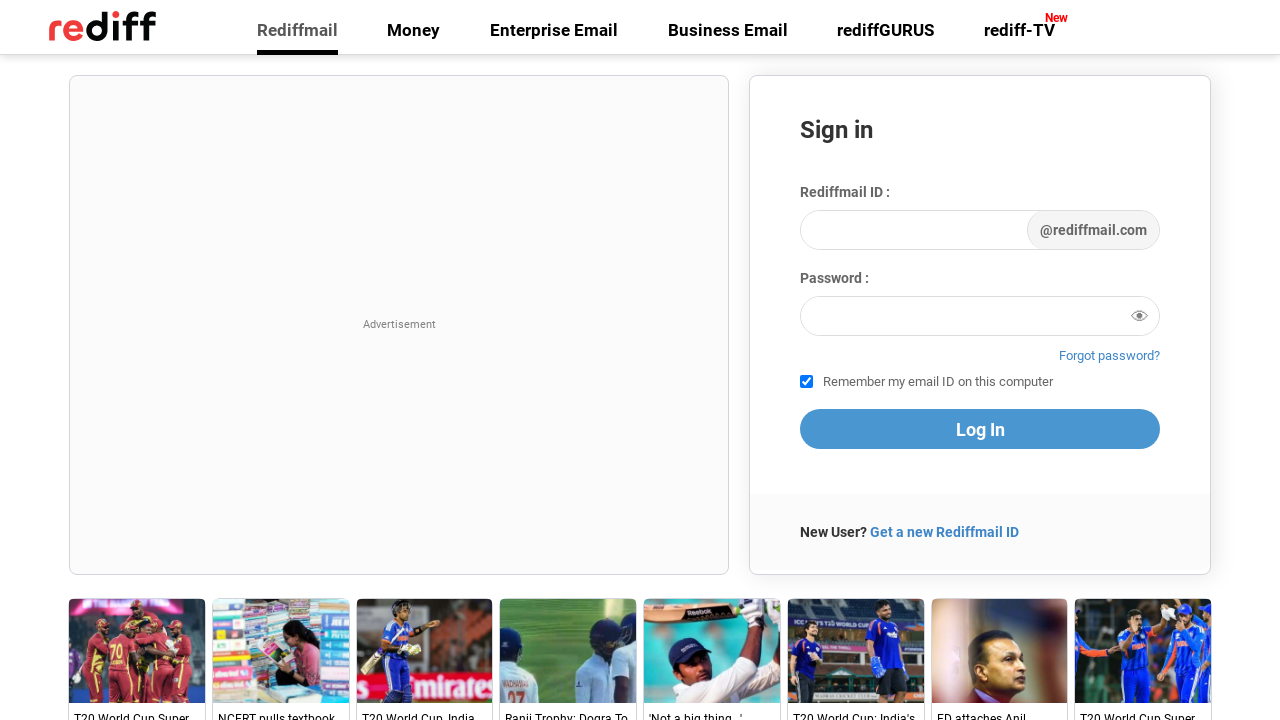

Waited for page to load after going forward
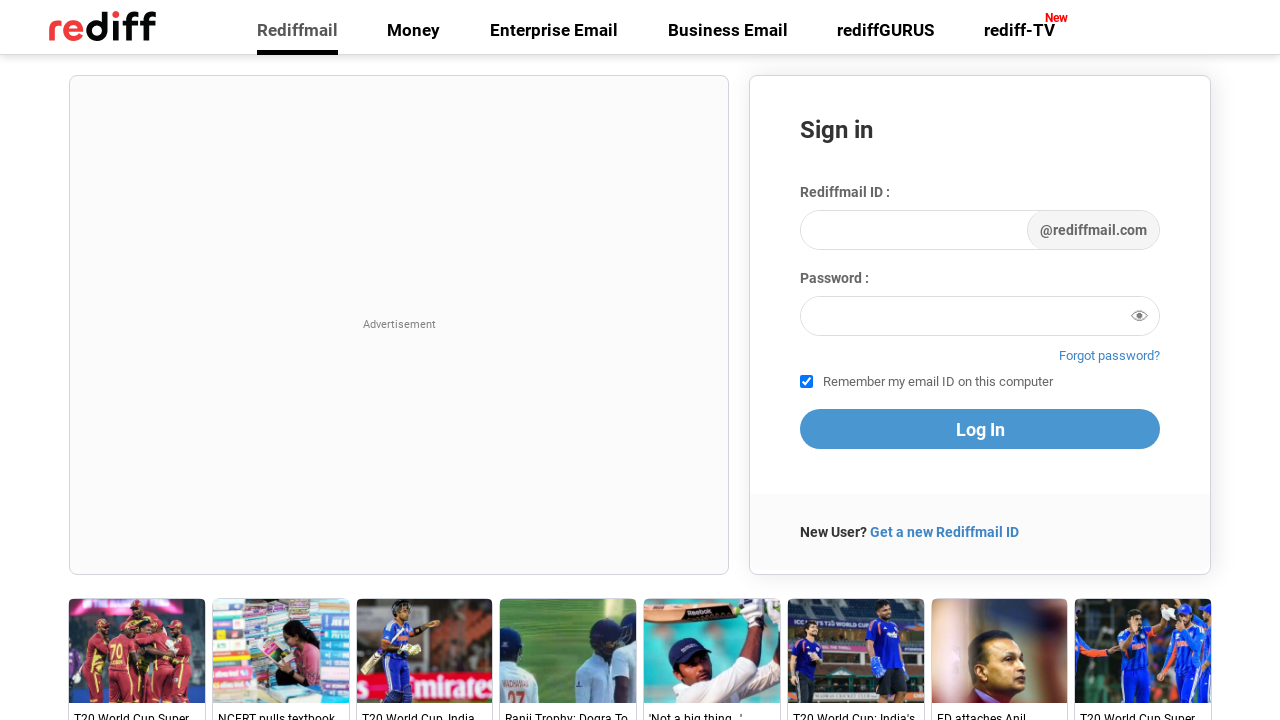

Filled login field with 'Selenium' on #login1
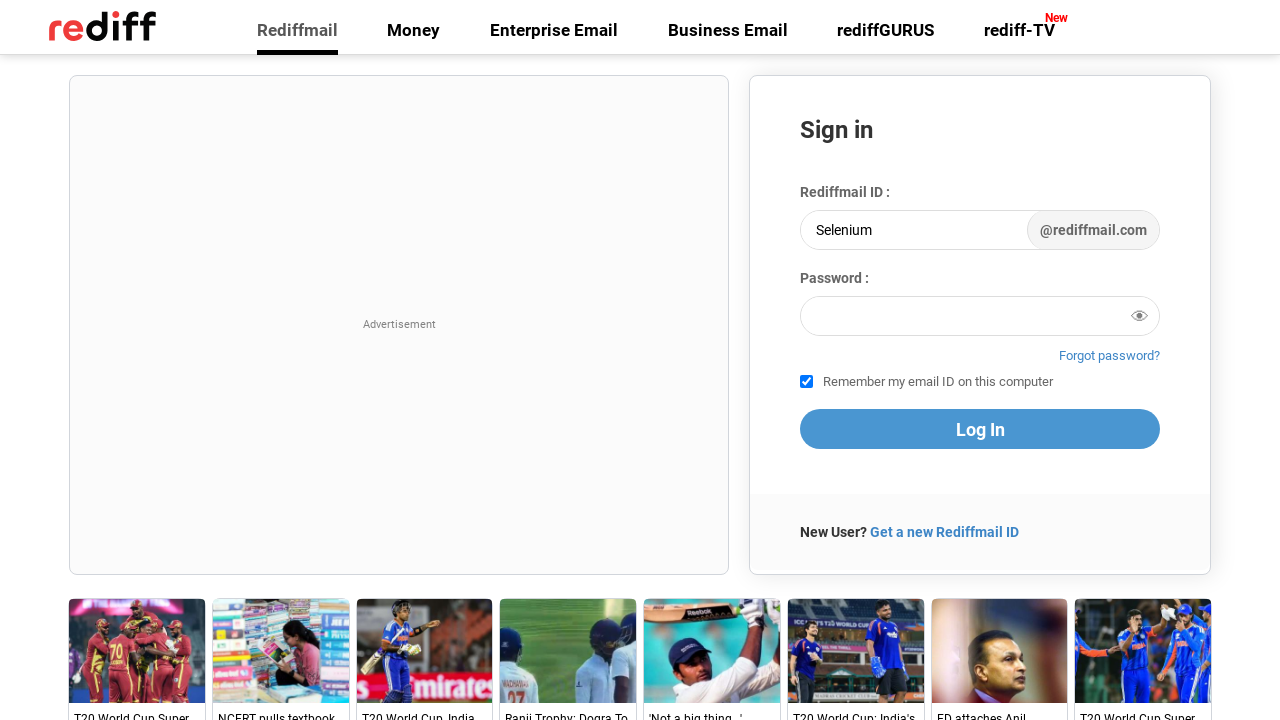

Waited before refreshing the page
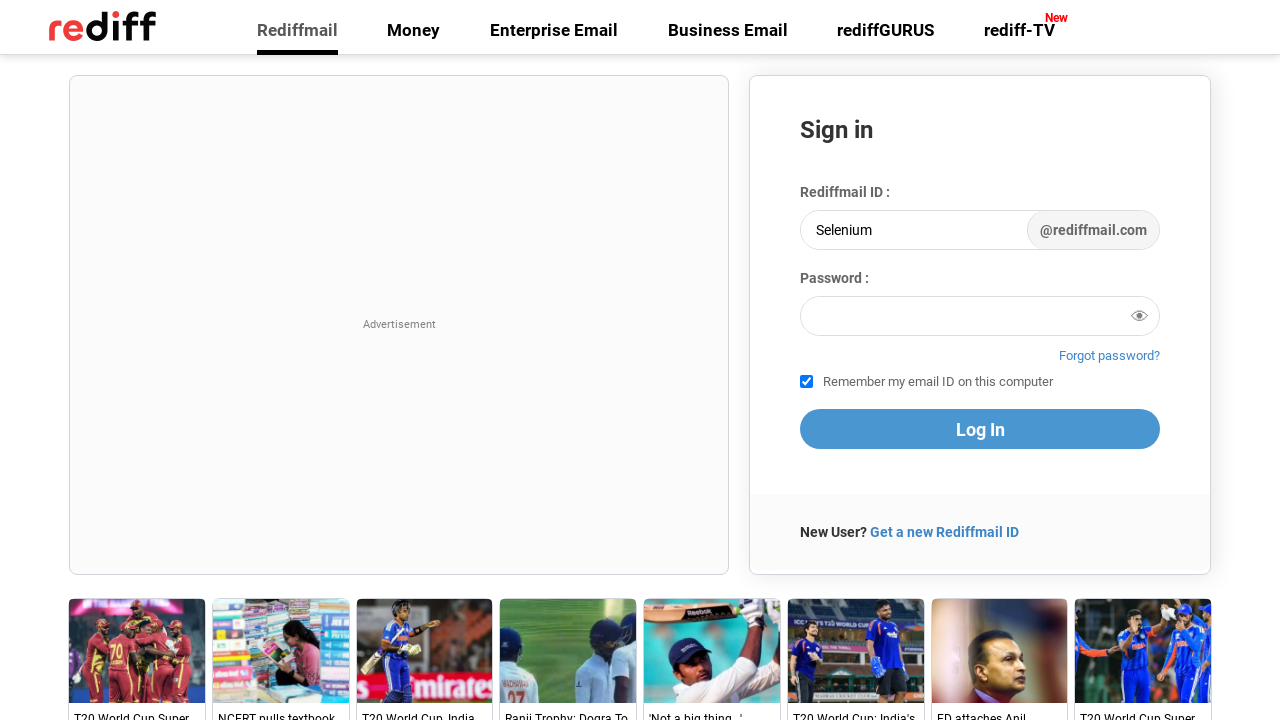

Refreshed the page
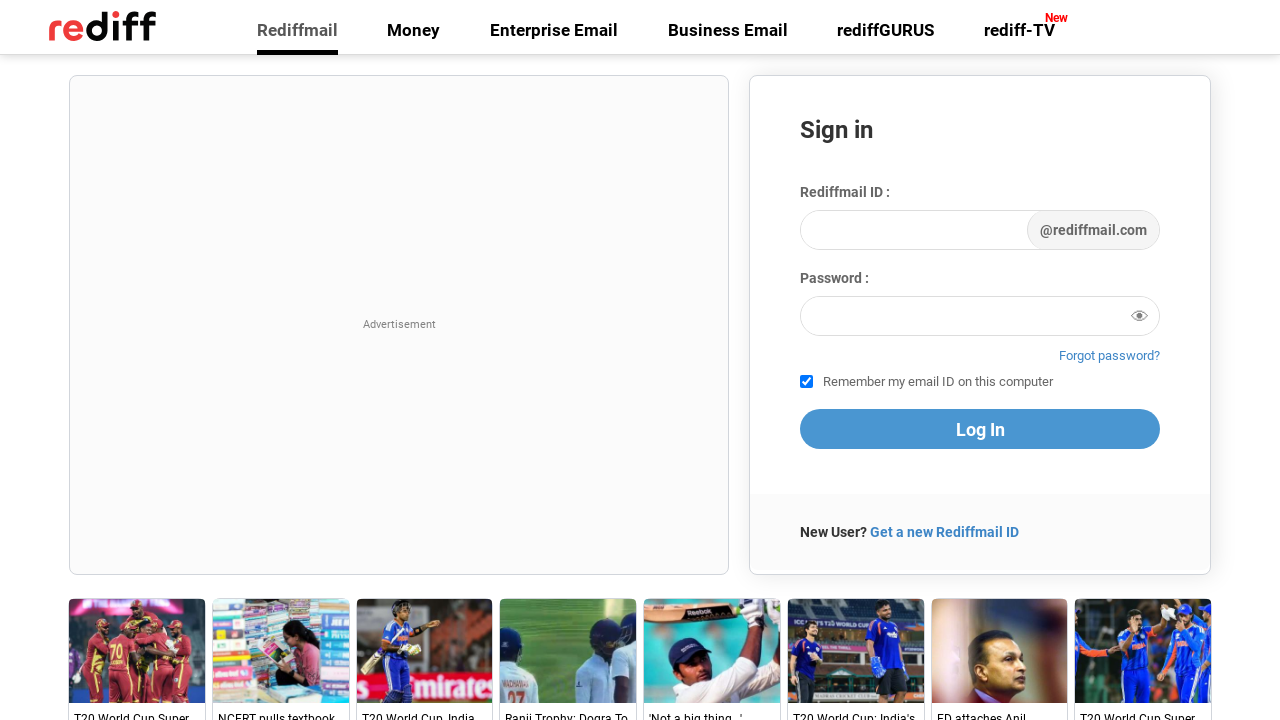

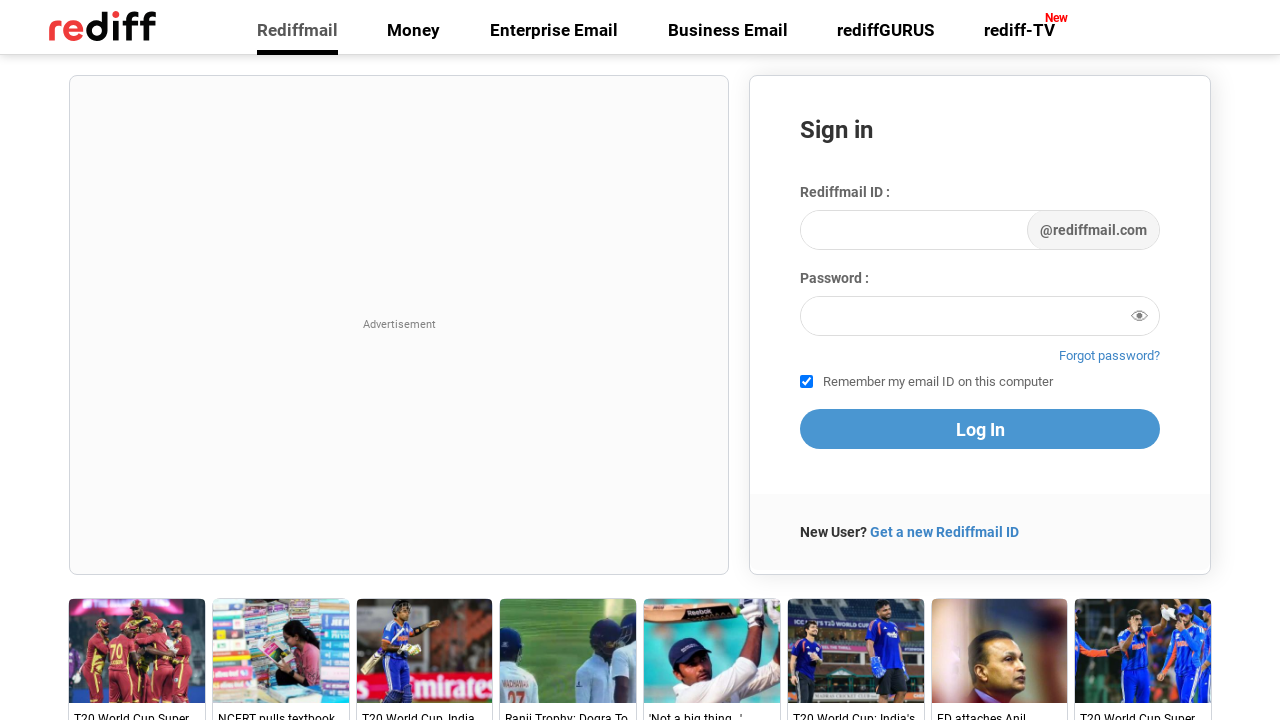